Tests that edits are saved when the input field loses focus (blur event)

Starting URL: https://demo.playwright.dev/todomvc

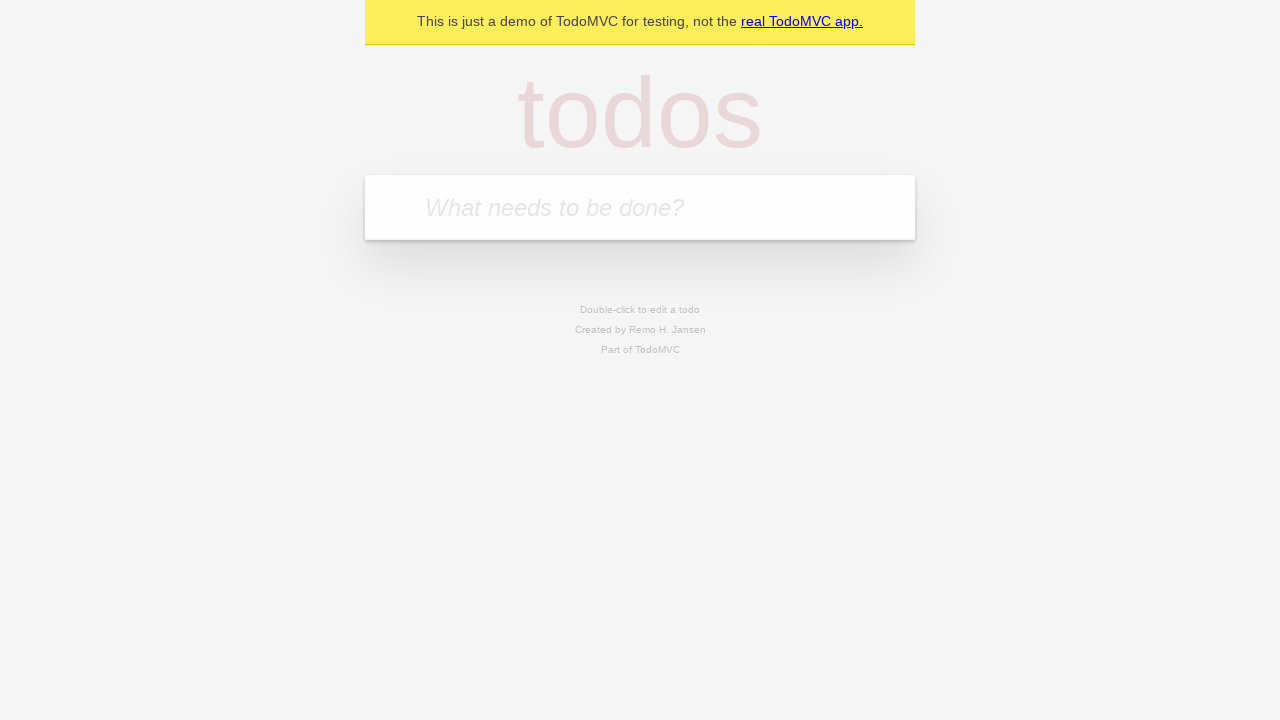

Filled new todo input with 'buy some cheese' on internal:attr=[placeholder="What needs to be done?"i]
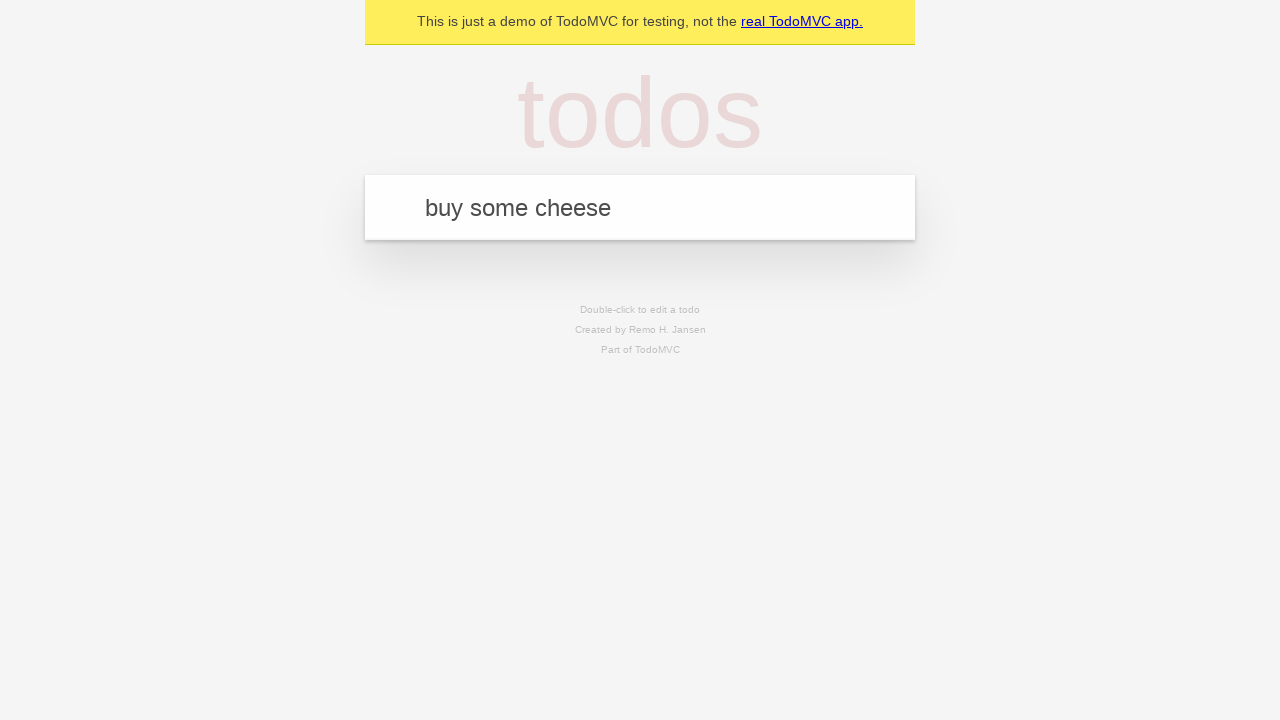

Pressed Enter to create todo 'buy some cheese' on internal:attr=[placeholder="What needs to be done?"i]
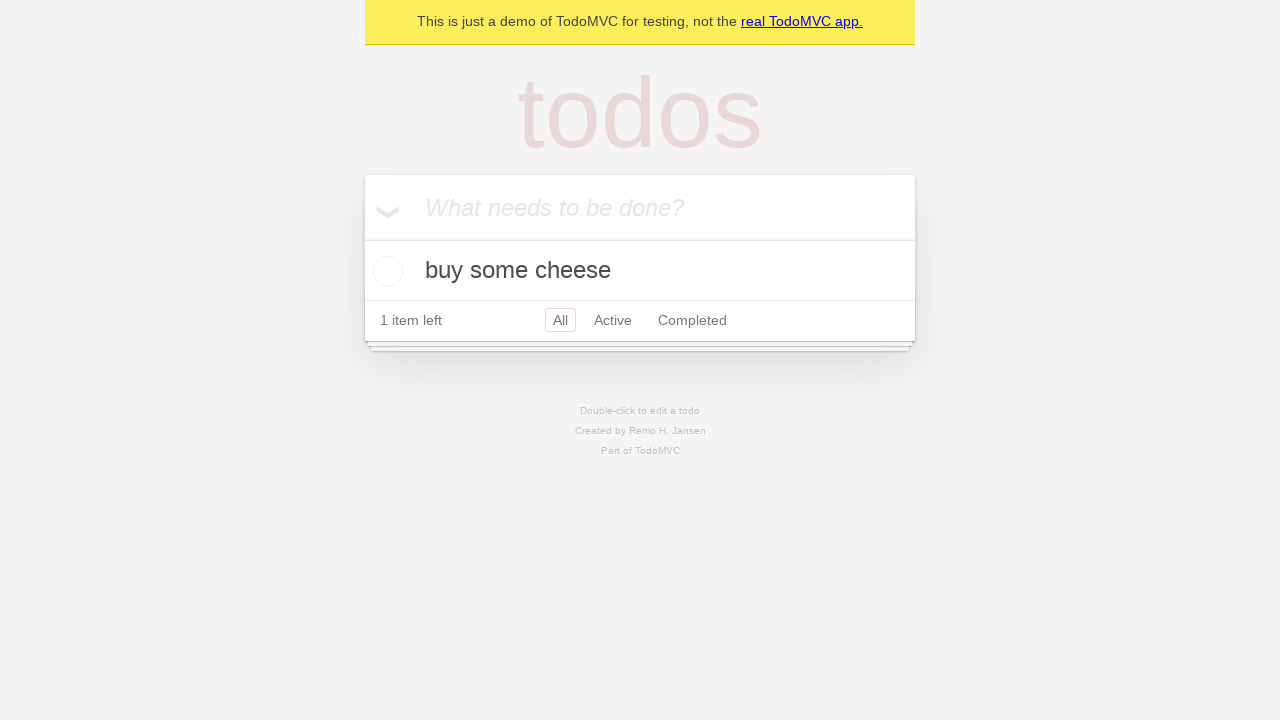

Filled new todo input with 'feed the cat' on internal:attr=[placeholder="What needs to be done?"i]
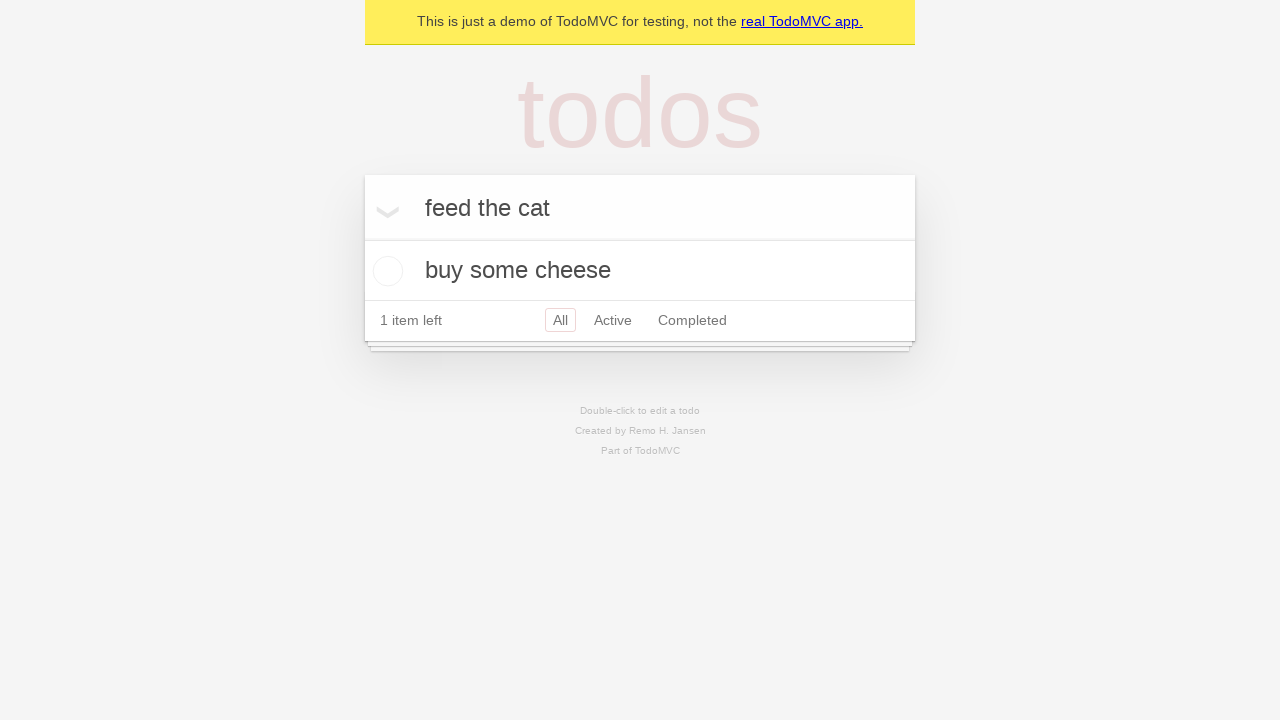

Pressed Enter to create todo 'feed the cat' on internal:attr=[placeholder="What needs to be done?"i]
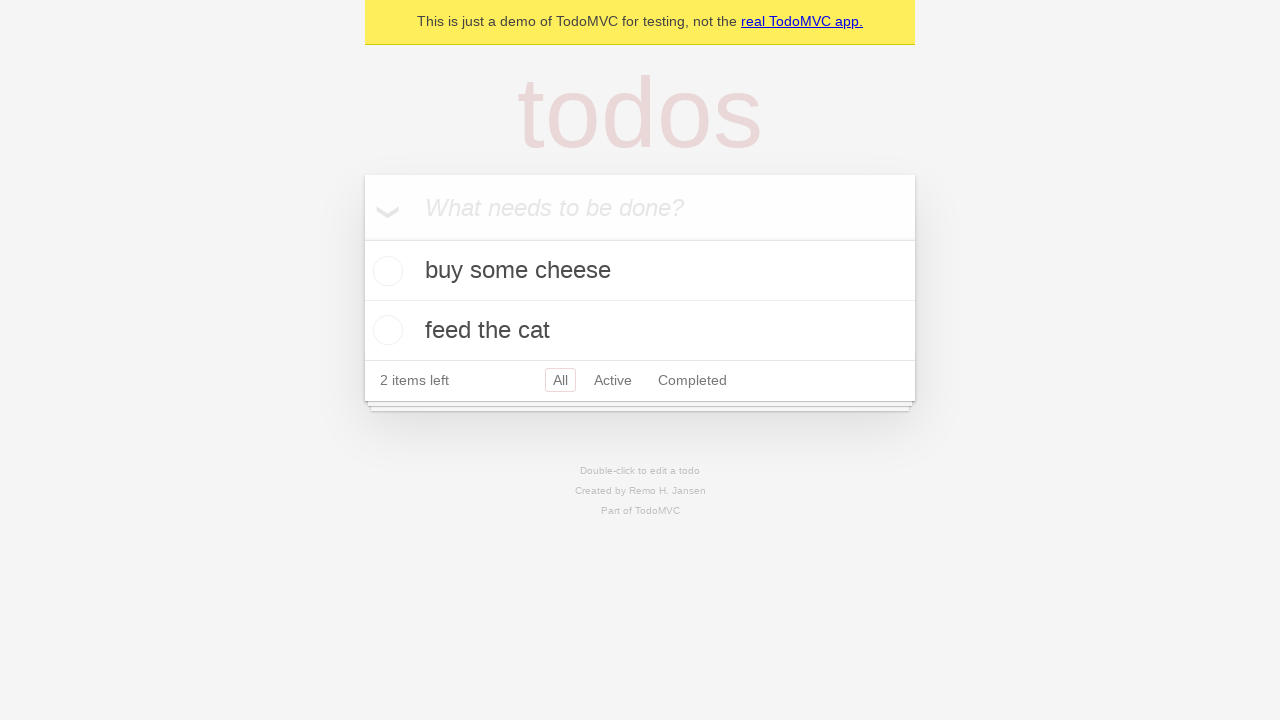

Filled new todo input with 'book a doctors appointment' on internal:attr=[placeholder="What needs to be done?"i]
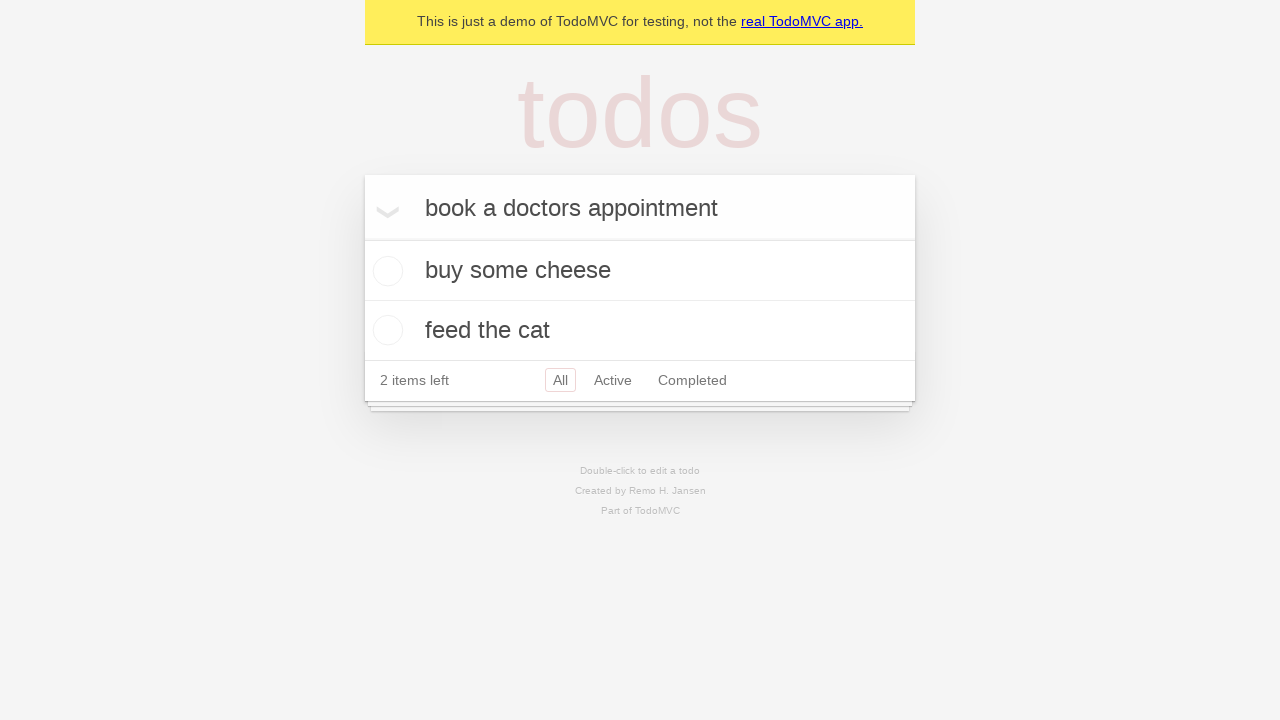

Pressed Enter to create todo 'book a doctors appointment' on internal:attr=[placeholder="What needs to be done?"i]
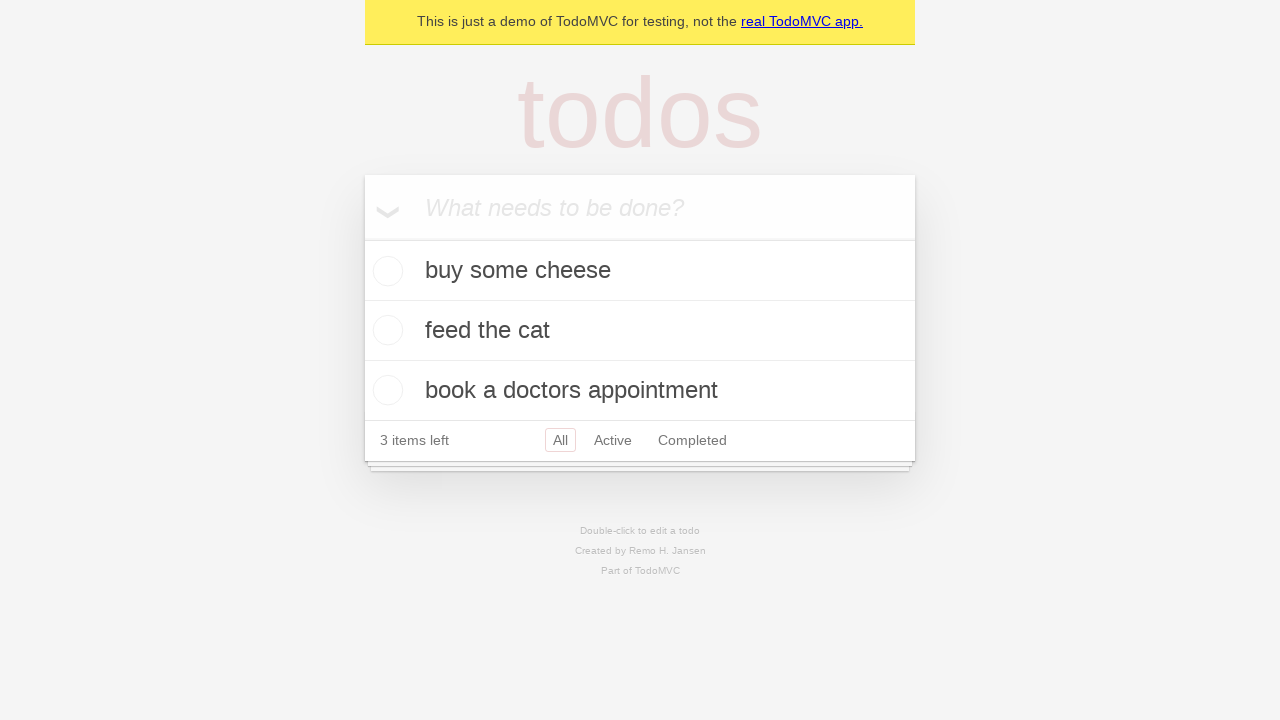

Waited for all 3 todos to be created
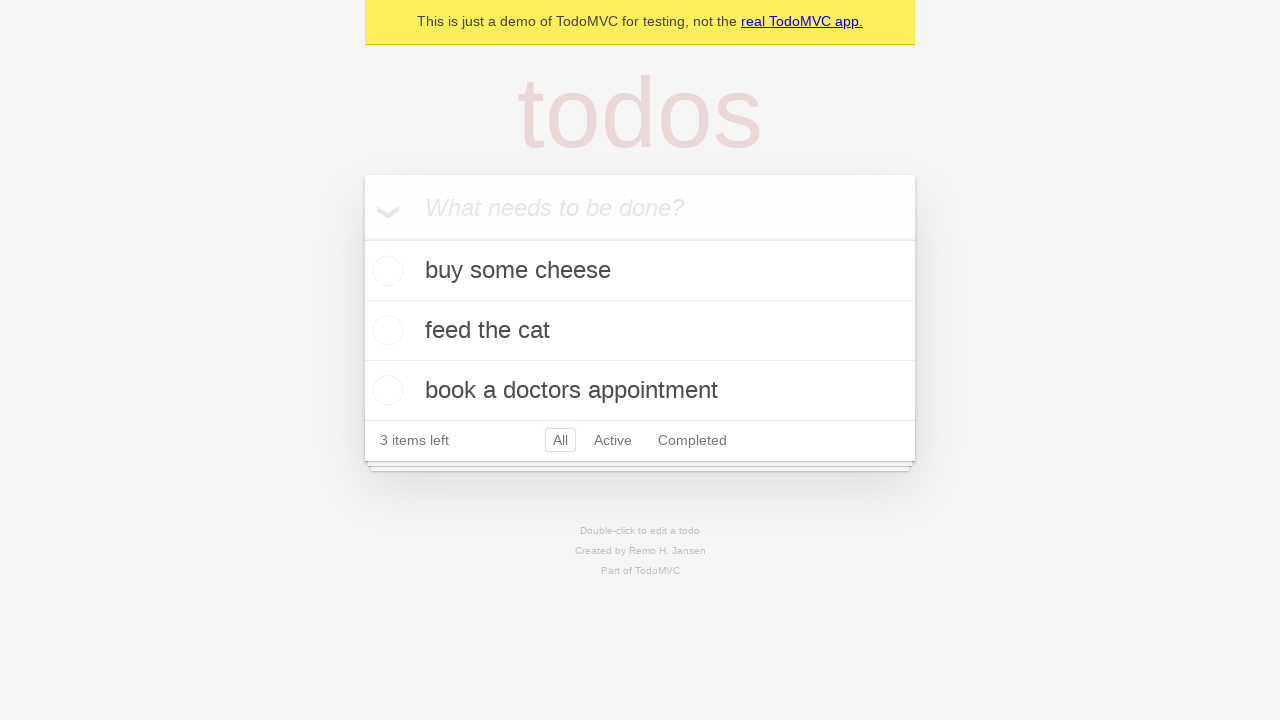

Double-clicked second todo item to enter edit mode at (640, 331) on [data-testid='todo-item'] >> nth=1
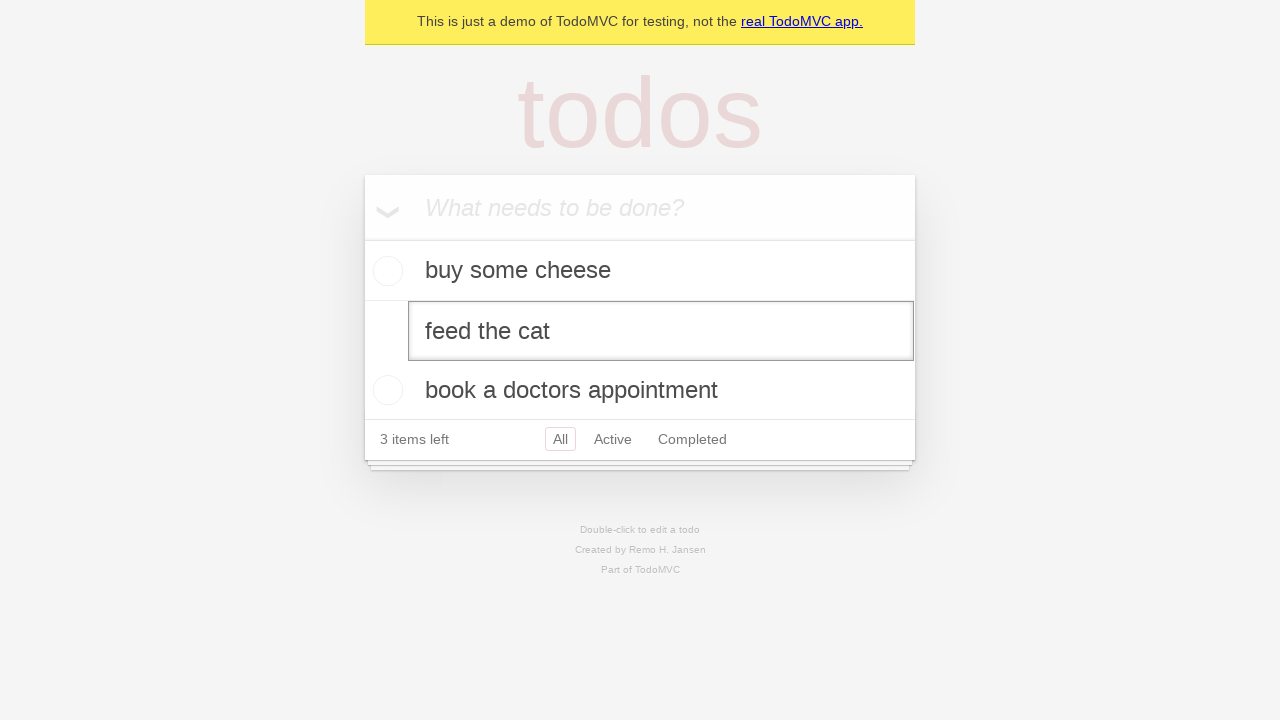

Updated todo text to 'buy some sausages' on [data-testid='todo-item'] >> nth=1 >> internal:role=textbox[name="Edit"i]
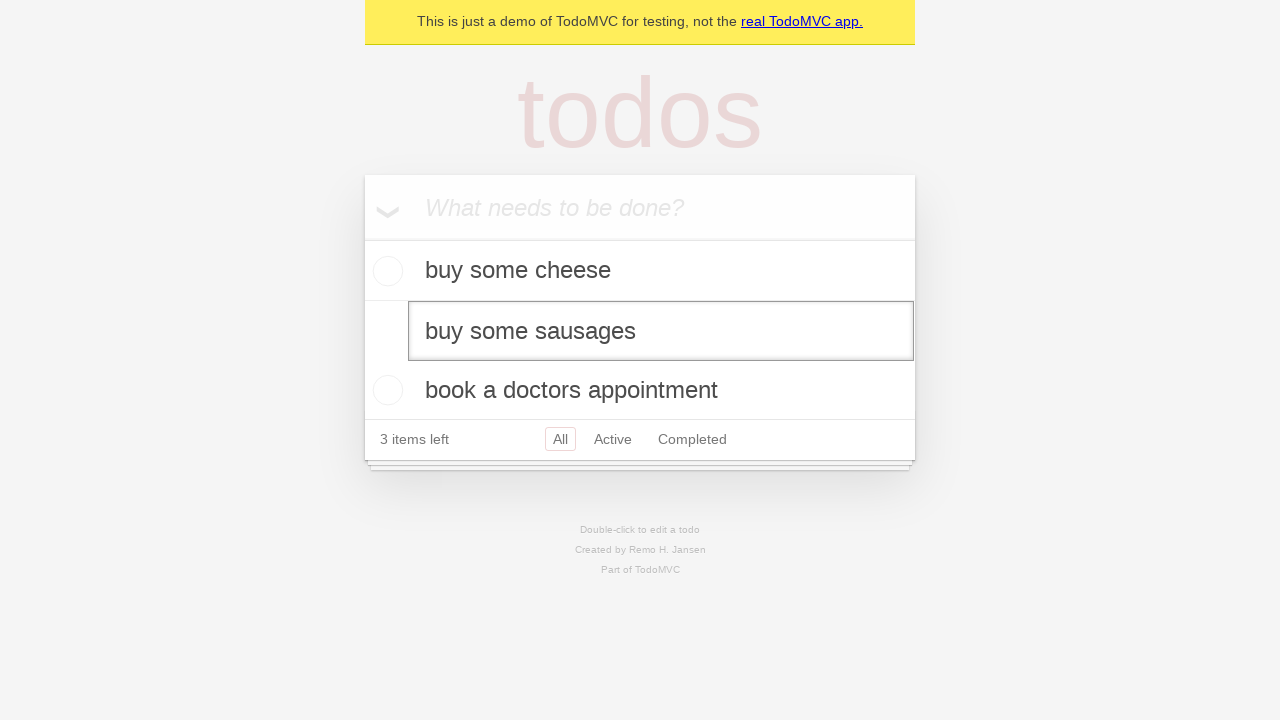

Triggered blur event on edit textbox to save changes
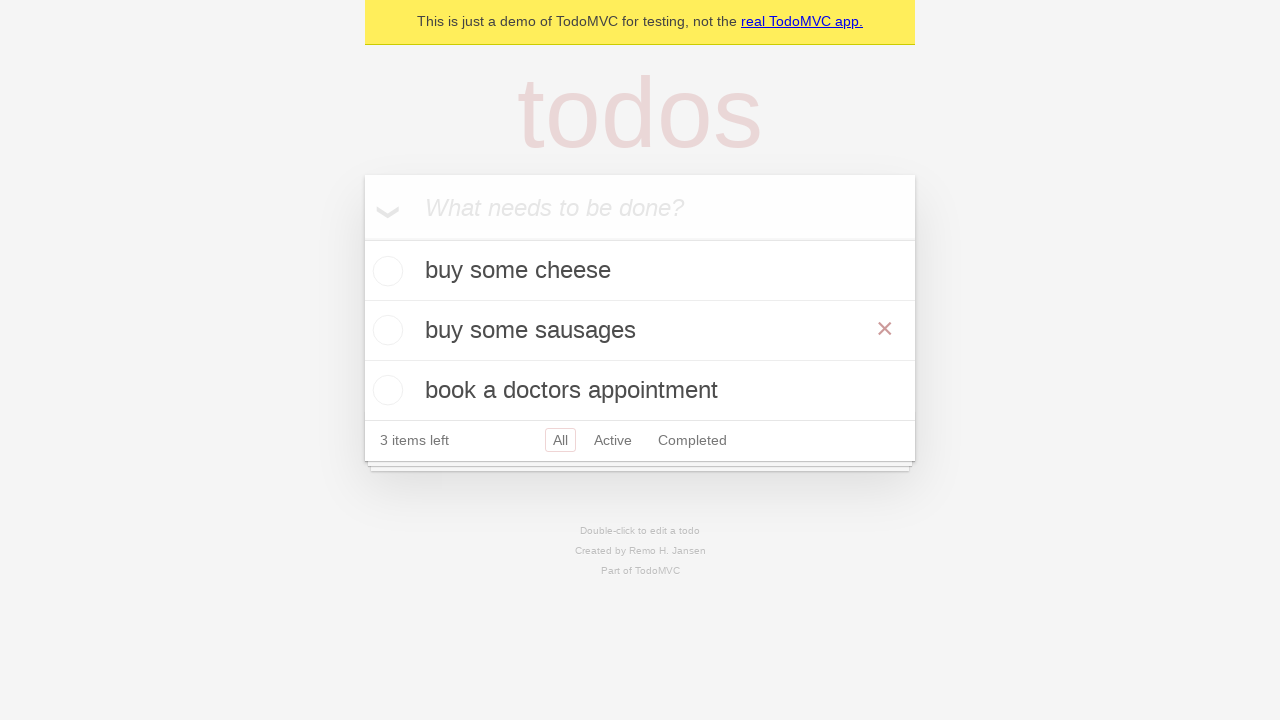

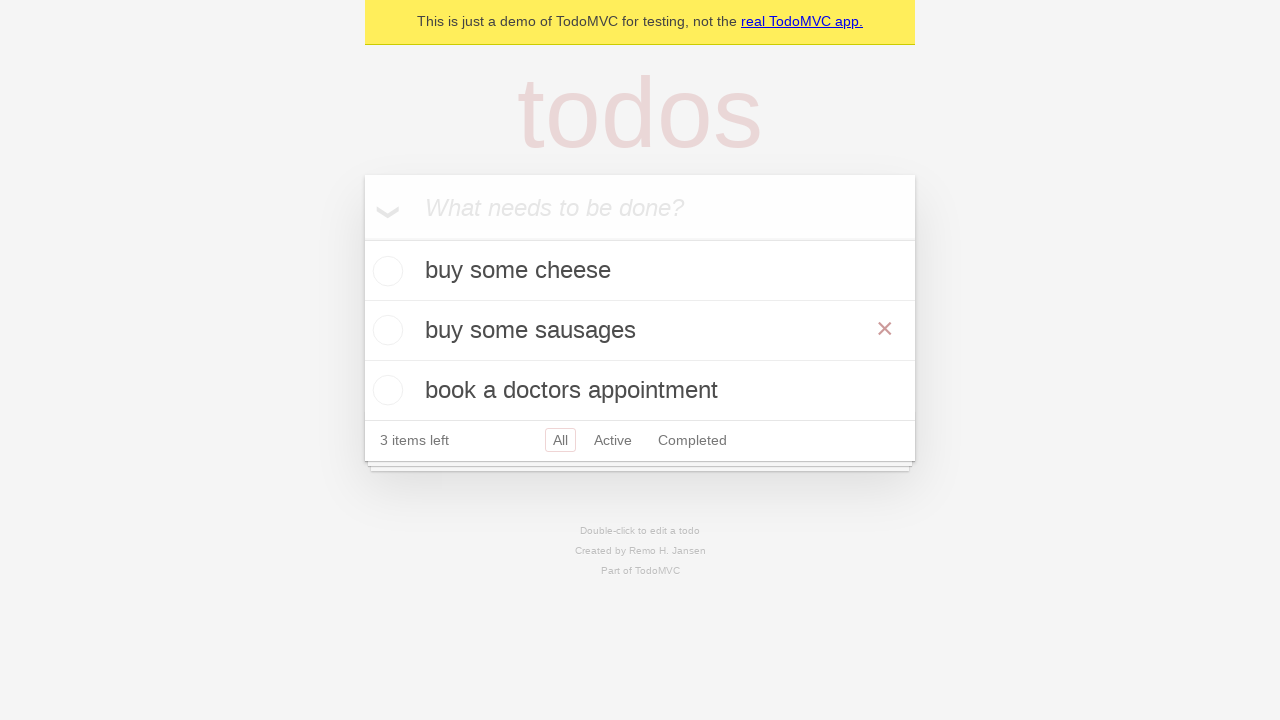